Tests dynamic loading by clicking start button and verifying the Hello World element becomes visible

Starting URL: https://automationfc.github.io/dynamic-loading/

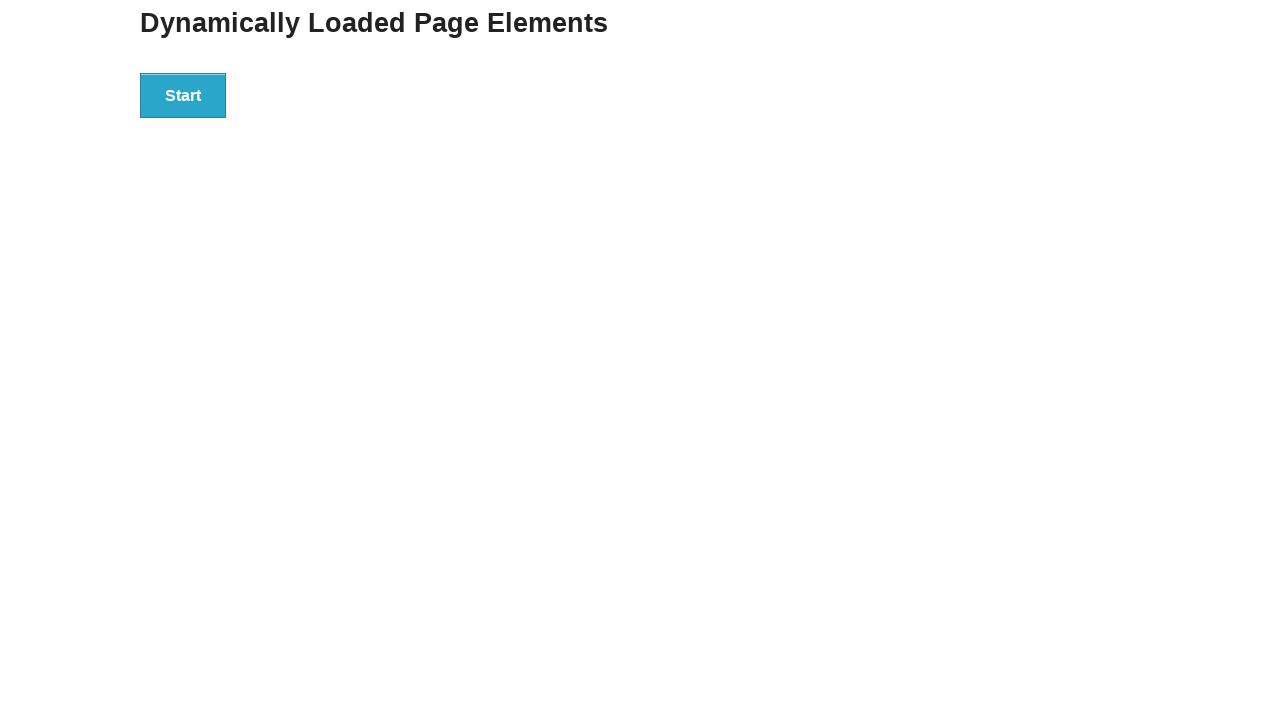

Clicked start button to trigger dynamic loading at (183, 95) on div#start>button
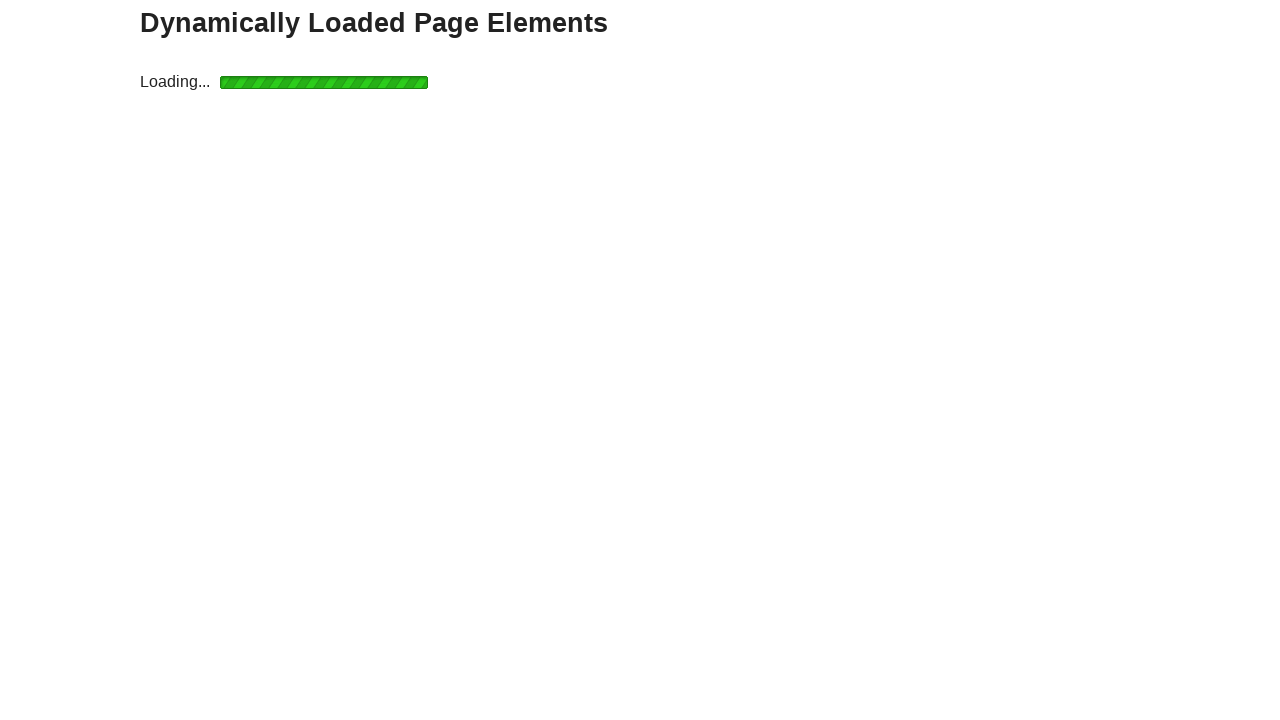

Waited for 'Hello World!' element to become visible
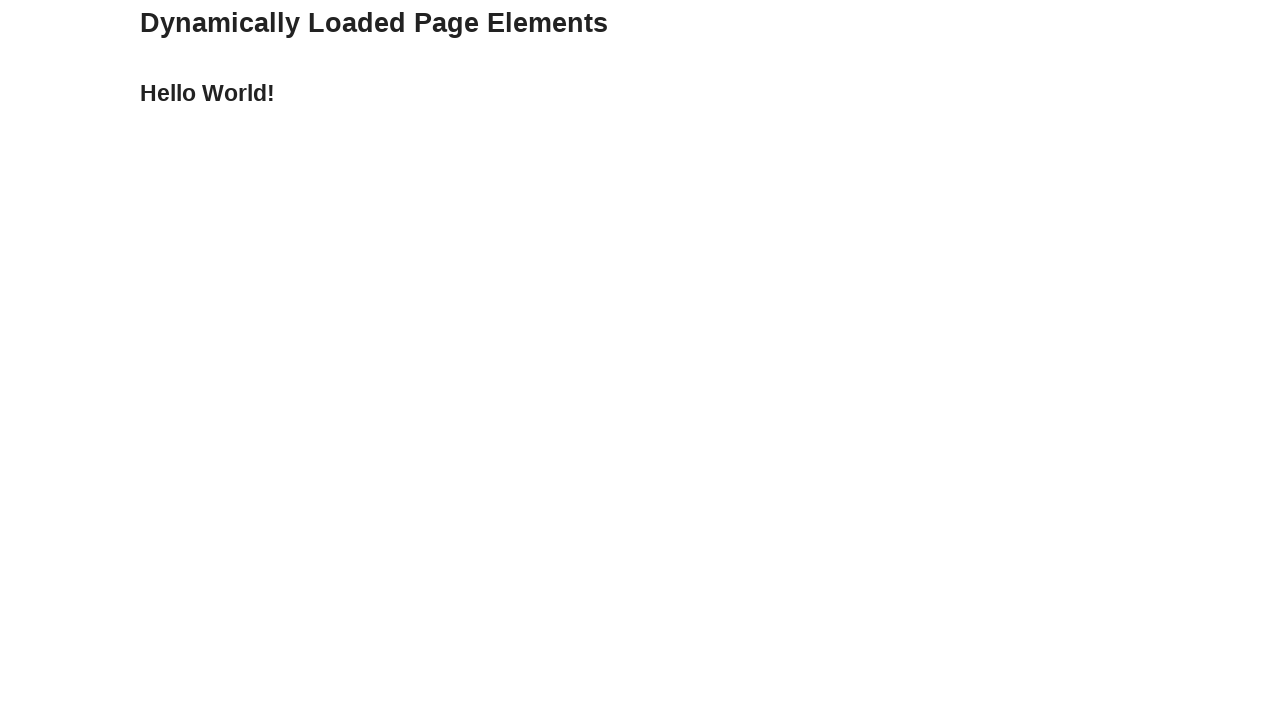

Verified 'Hello World!' element is visible
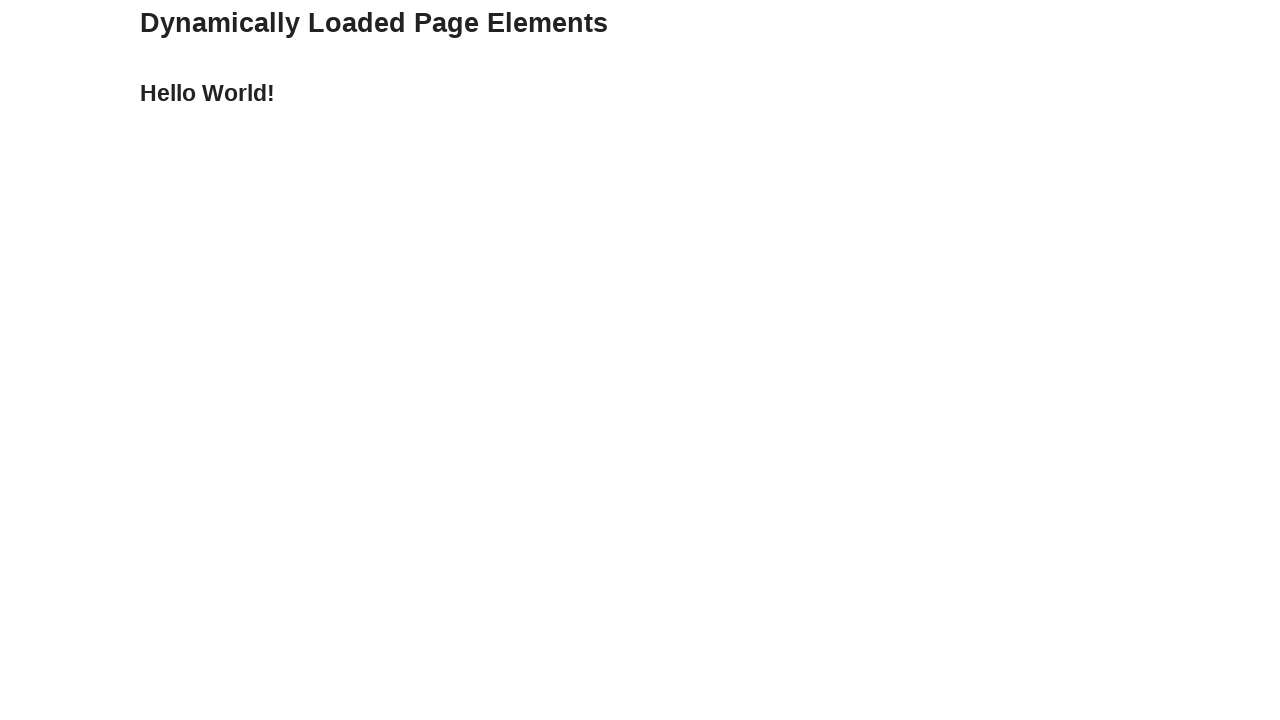

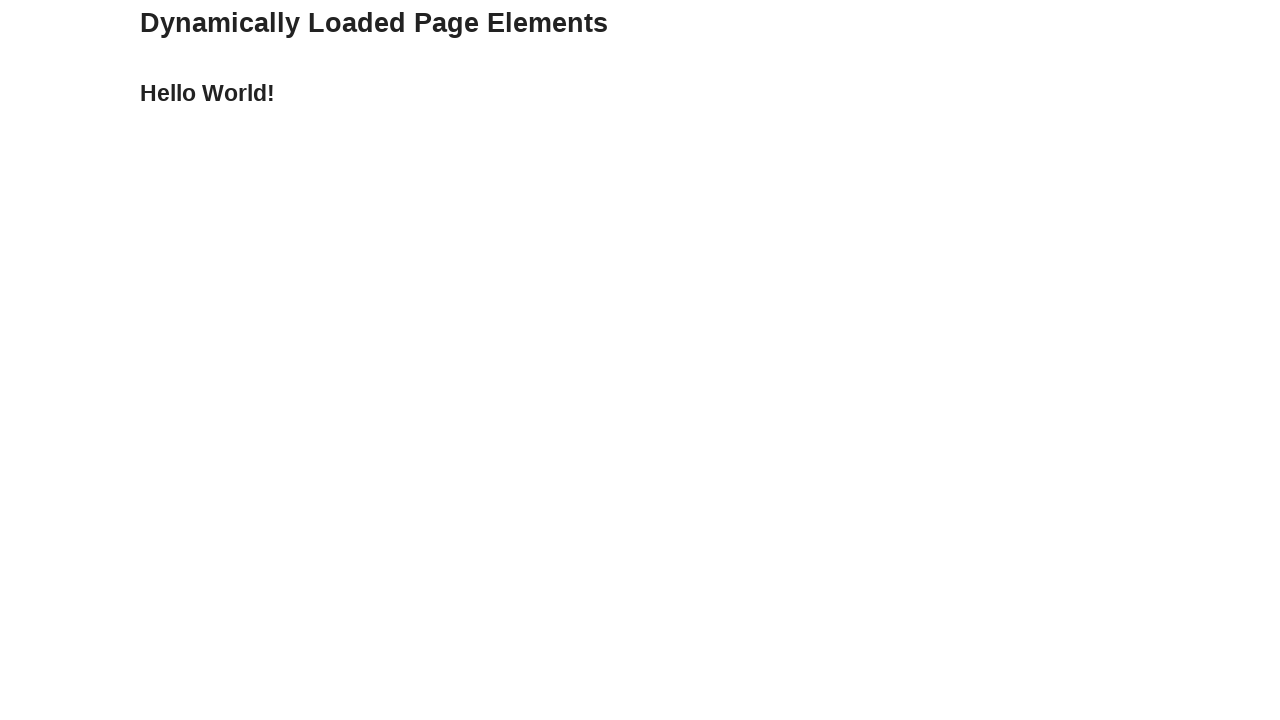